Tests explicit wait functionality by waiting for a price to change to $100, then clicking a book button, calculating a math answer based on a displayed value, and submitting the solution.

Starting URL: http://suninjuly.github.io/explicit_wait2.html

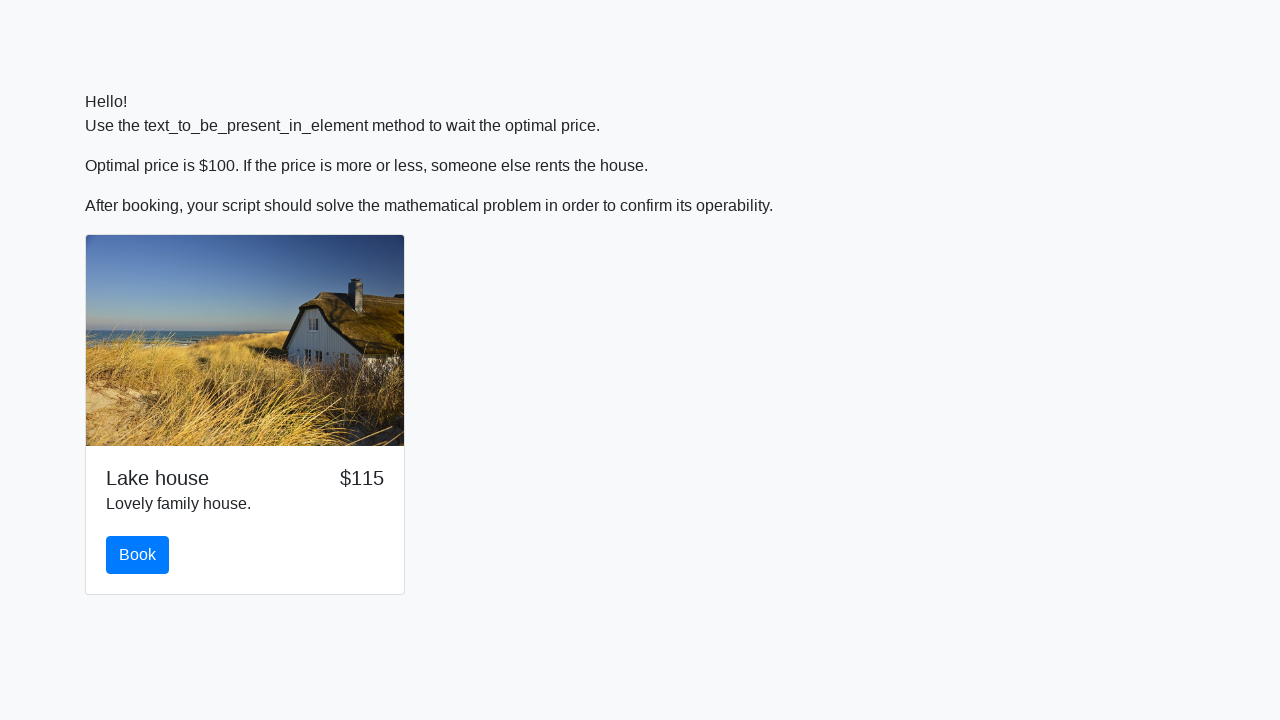

Waited for price element to display $100
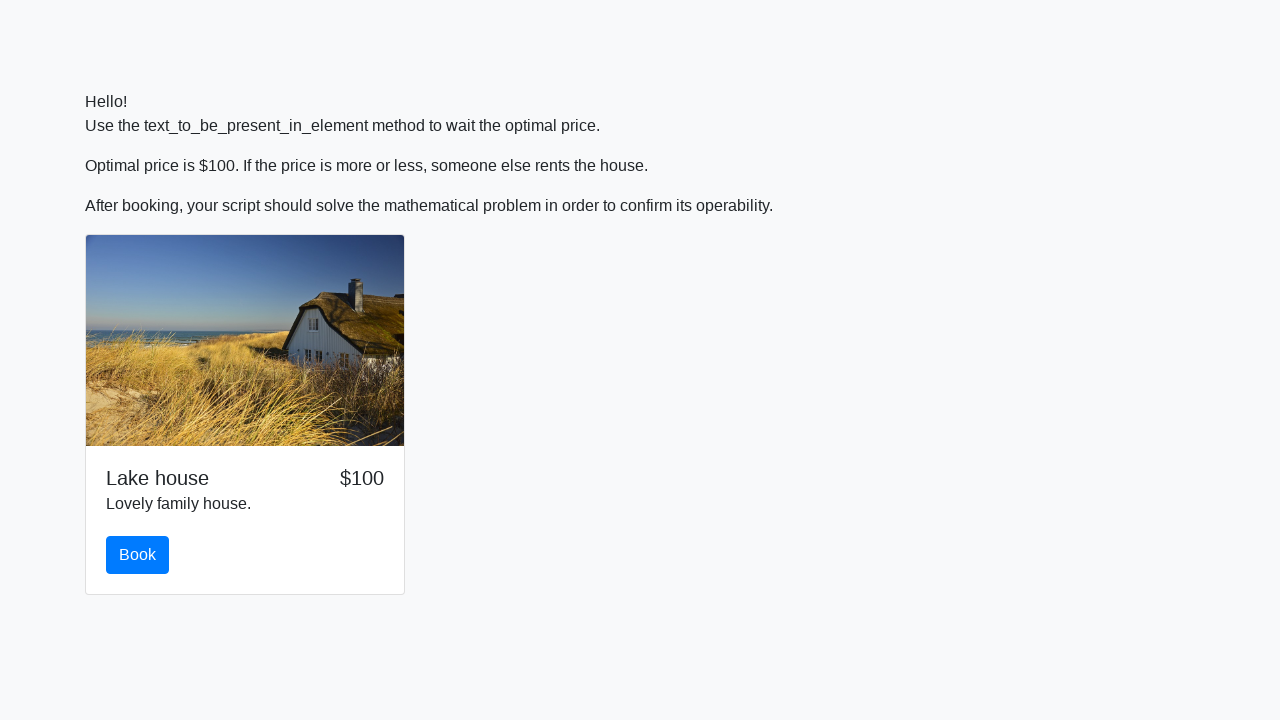

Clicked the book button at (138, 555) on #book
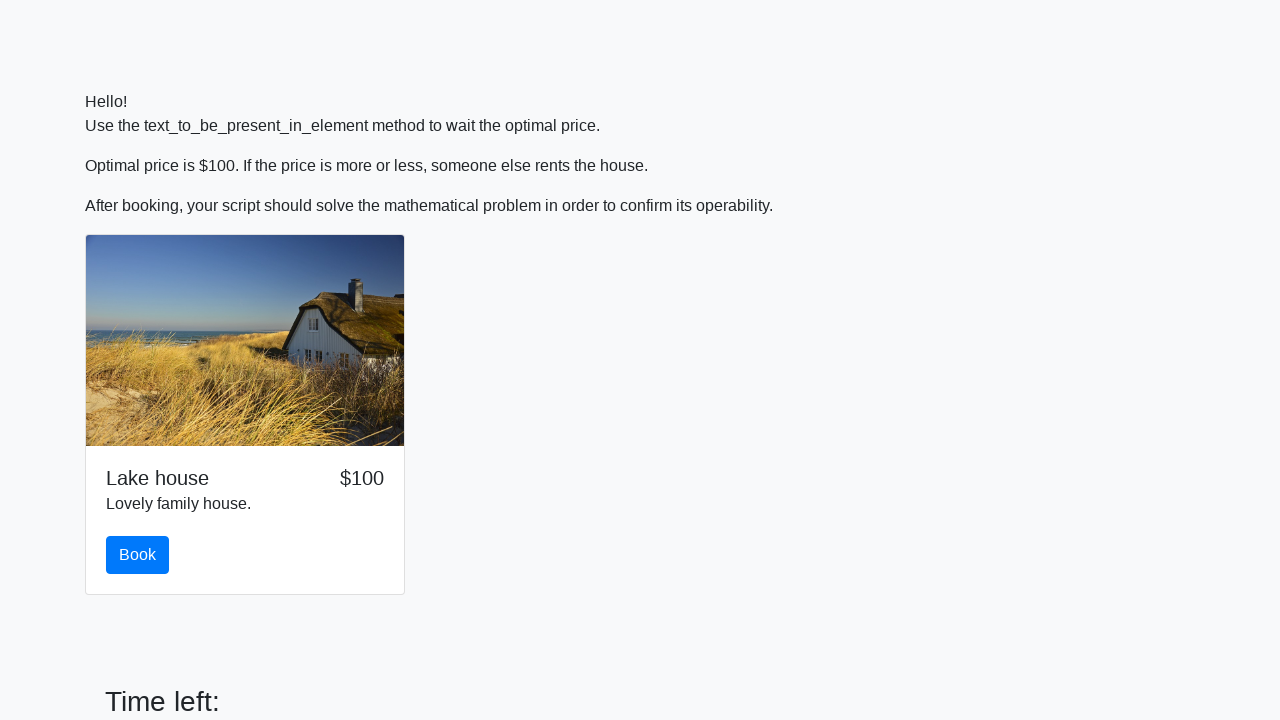

Retrieved input value from page: 977
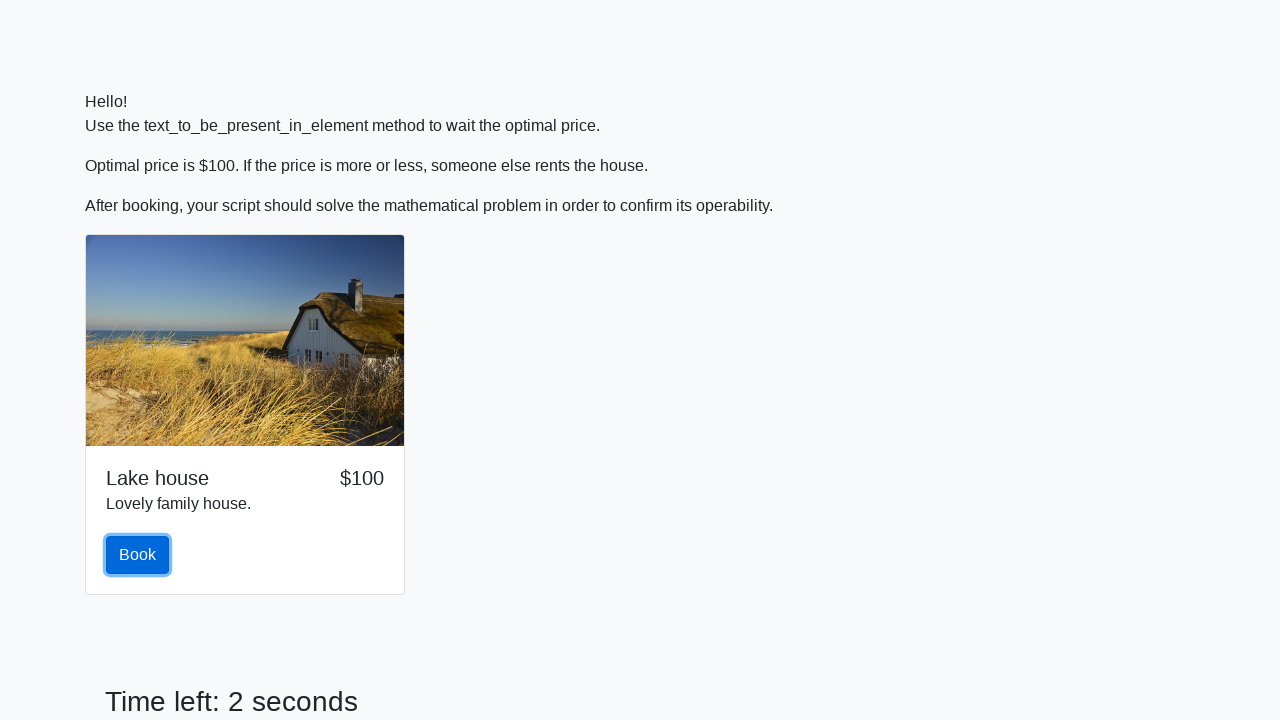

Calculated math answer using formula: -0.8587411520797171
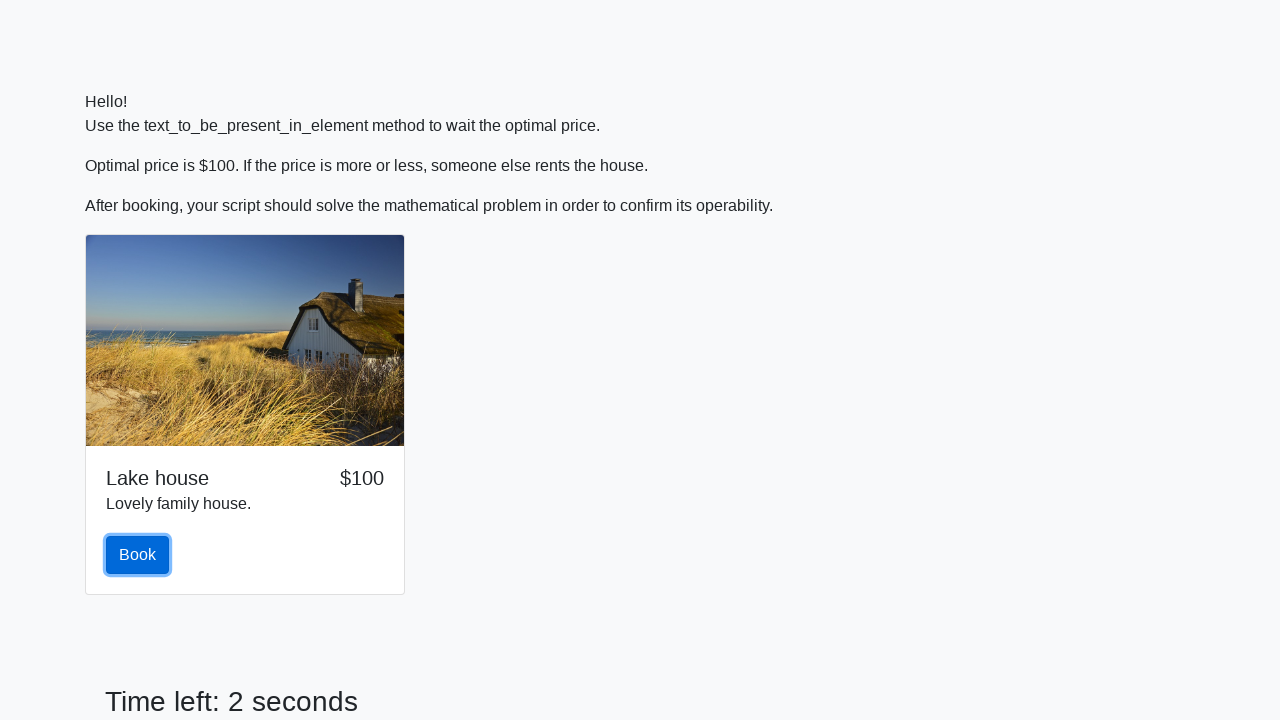

Filled answer field with calculated value: -0.8587411520797171 on #answer
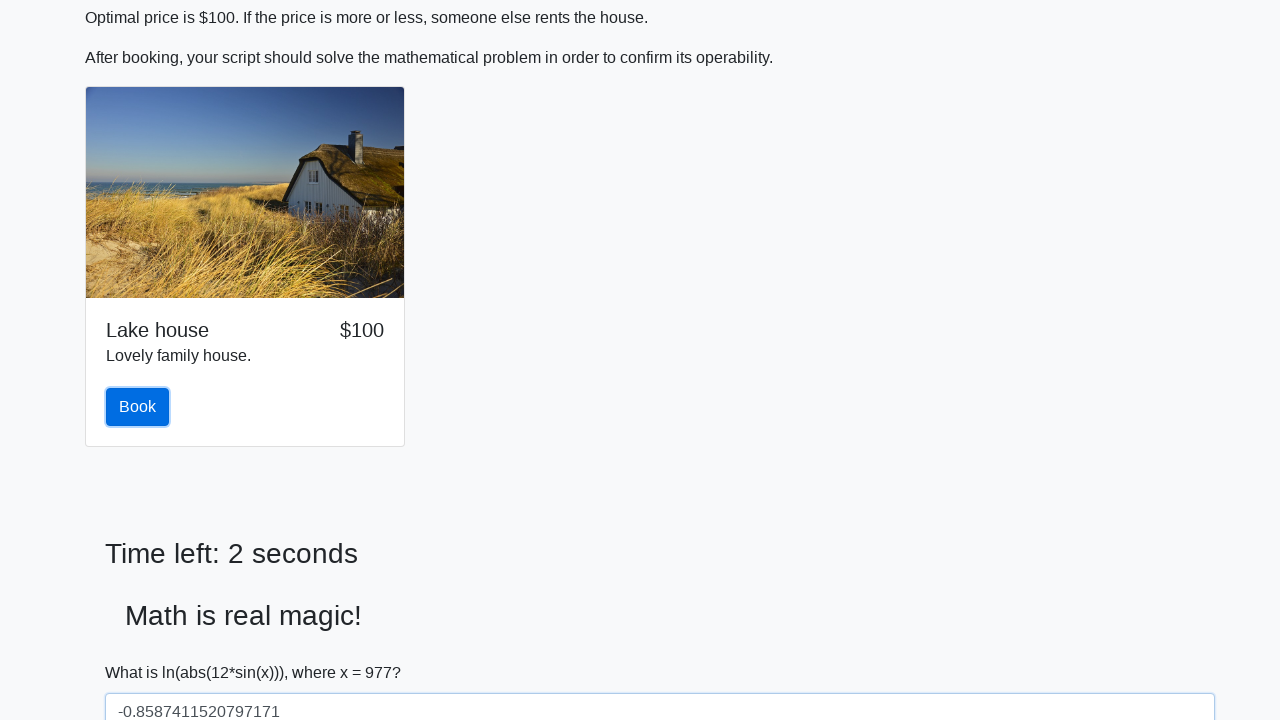

Clicked the solve button to submit solution at (143, 651) on #solve
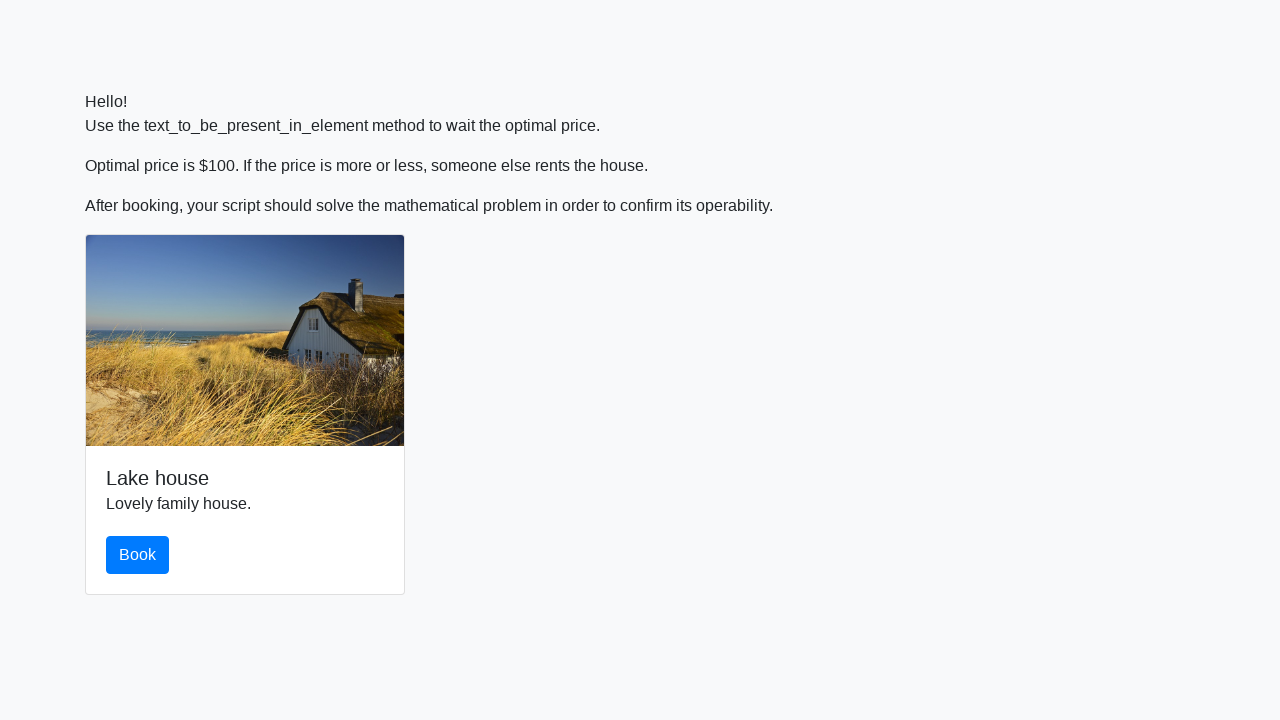

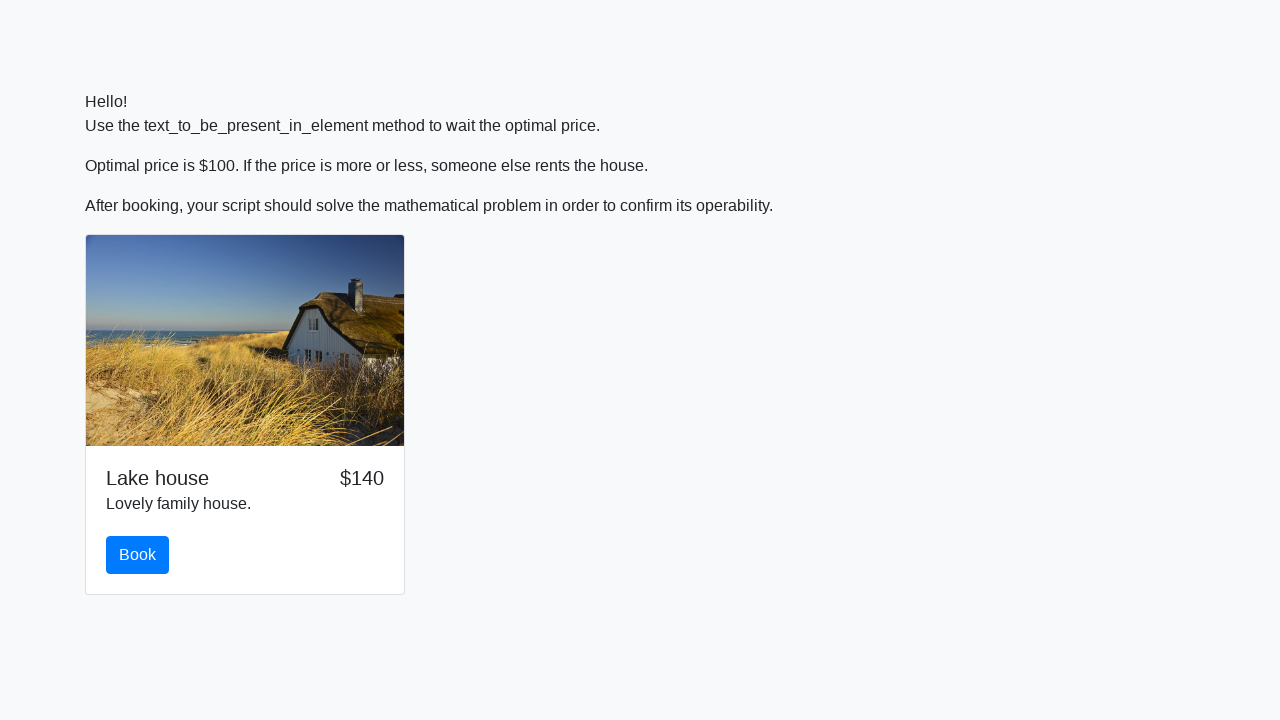